Tests footer navigation by clicking on the Partners link and verifying the page title

Starting URL: https://deens-master.now.sh/

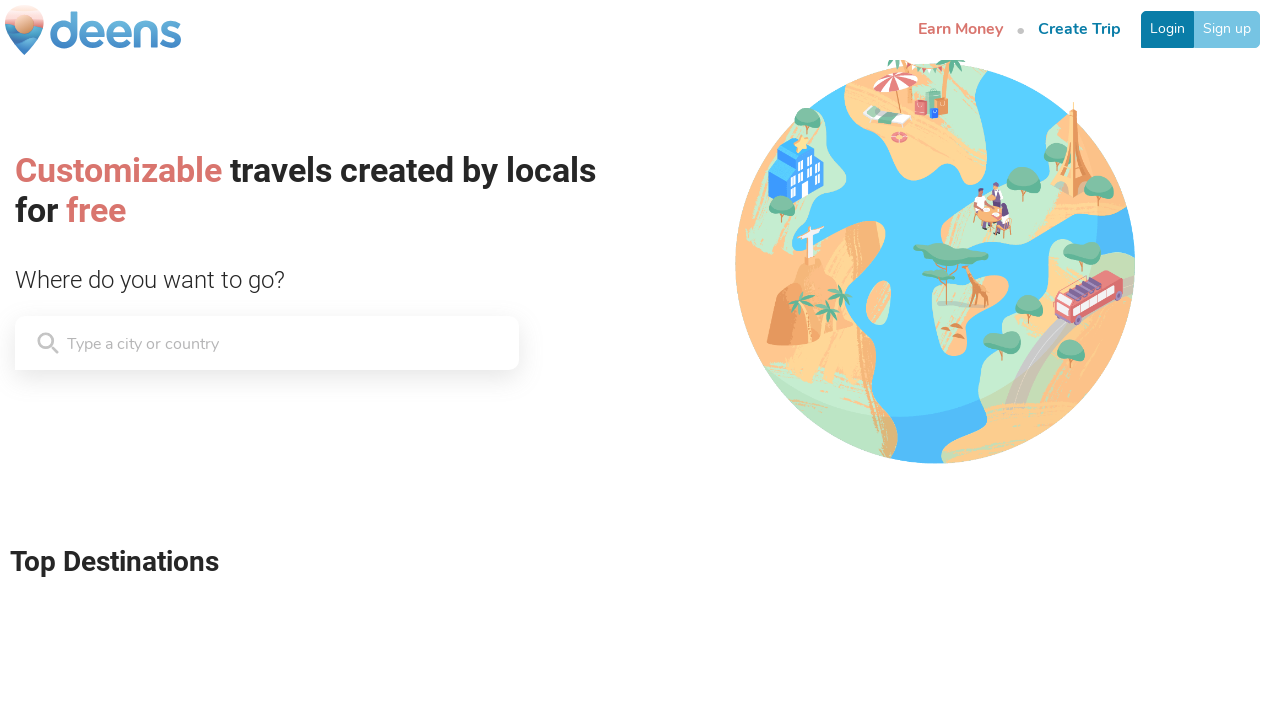

Clicked on Partners link in footer at (356, 620) on .BrandFooter__Column-fdSHvo:nth-child(2) > .commonStyles__P-cbpCjc:nth-child(3) 
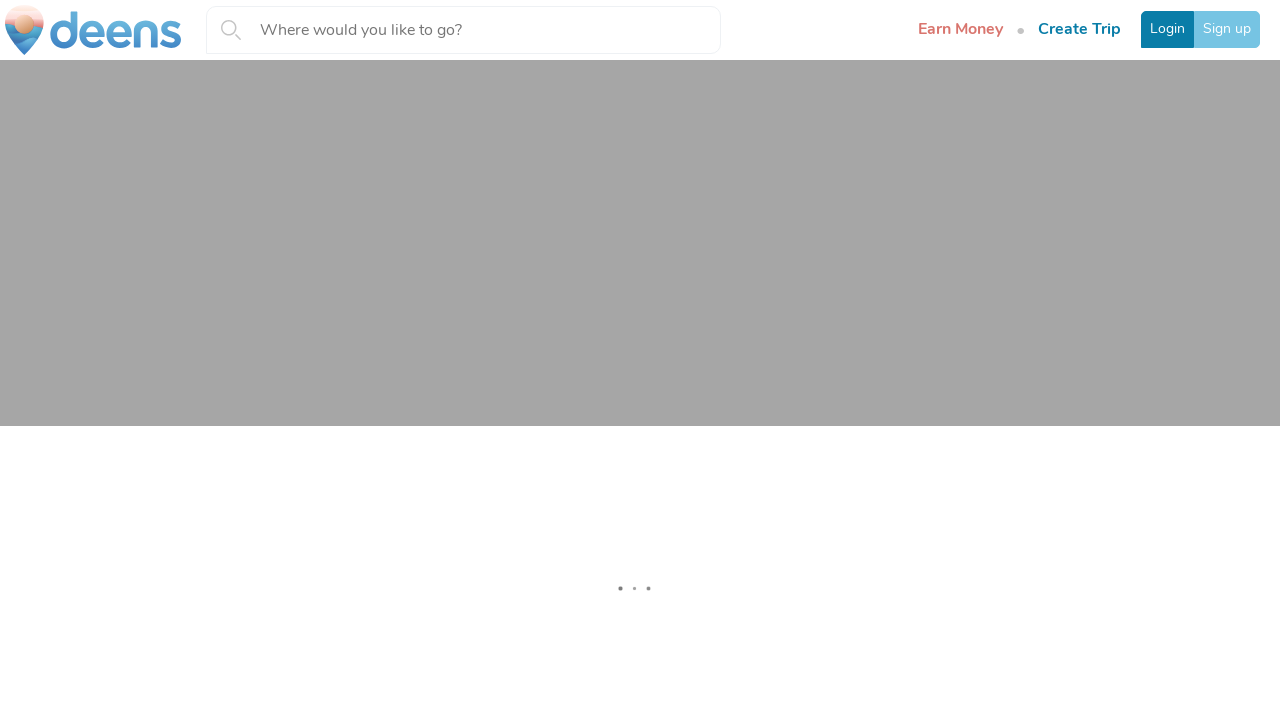

Waited for page title selector to load
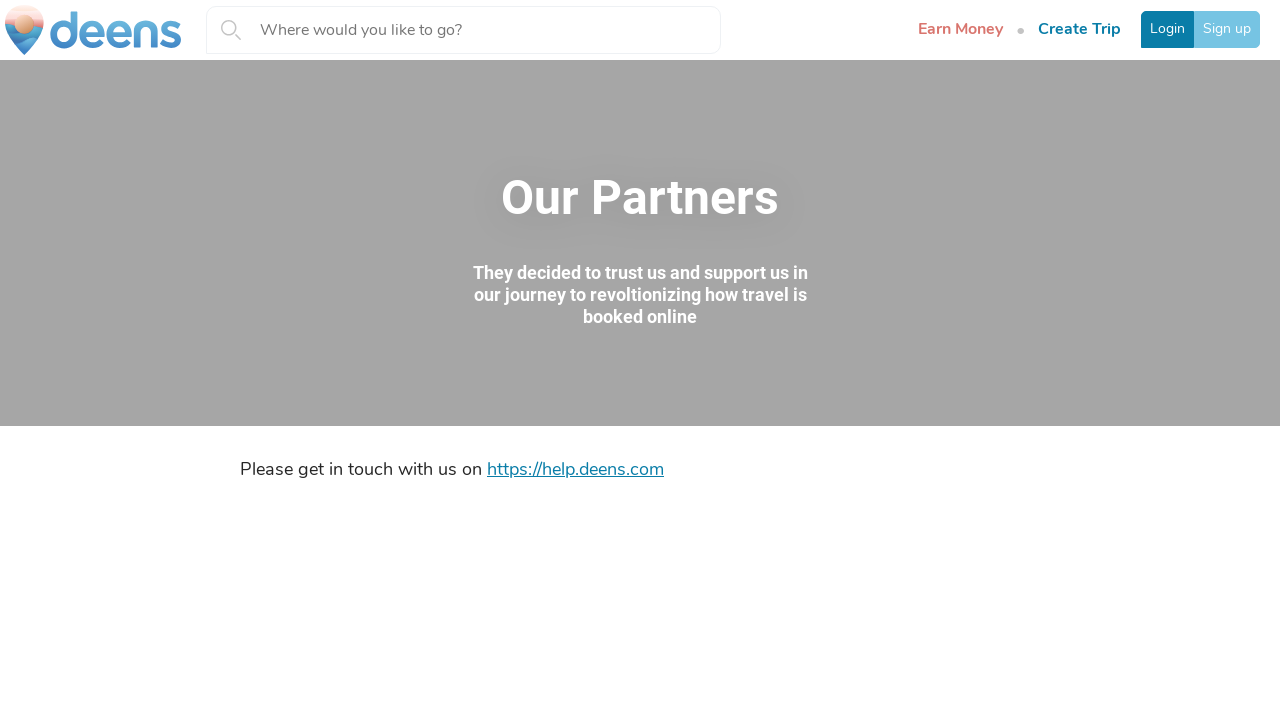

Verified page title is 'Our Partners'
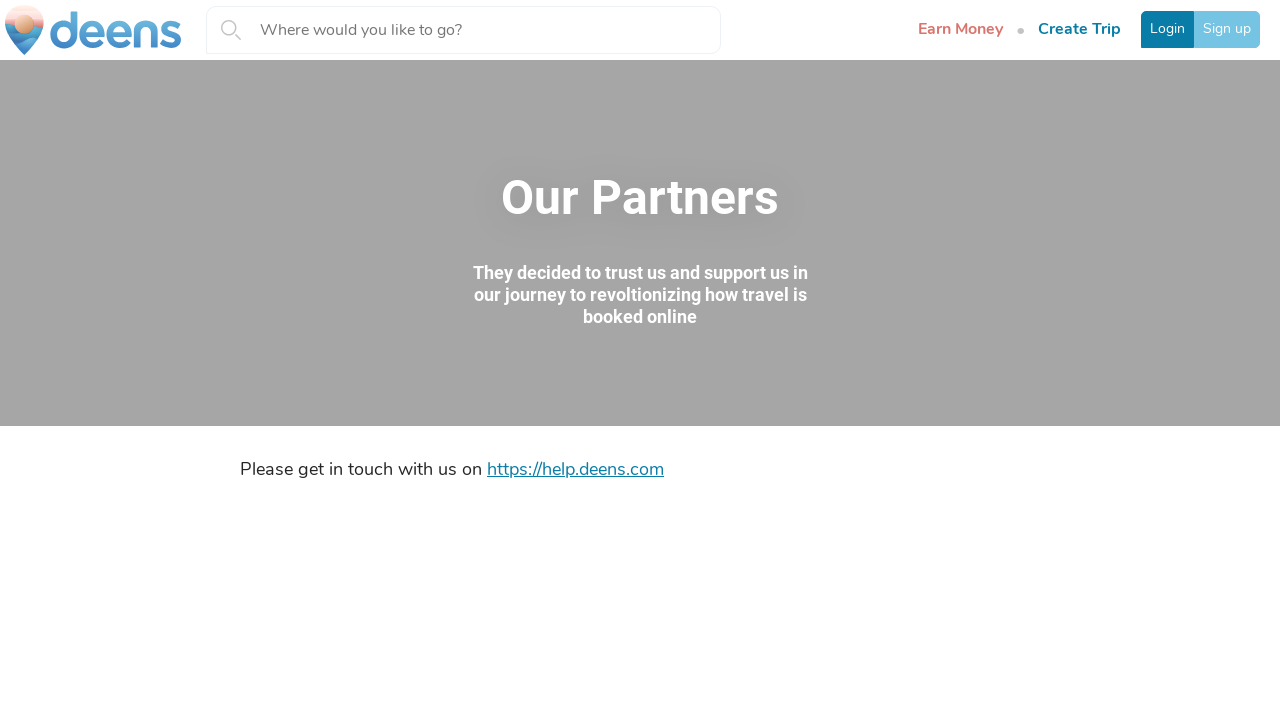

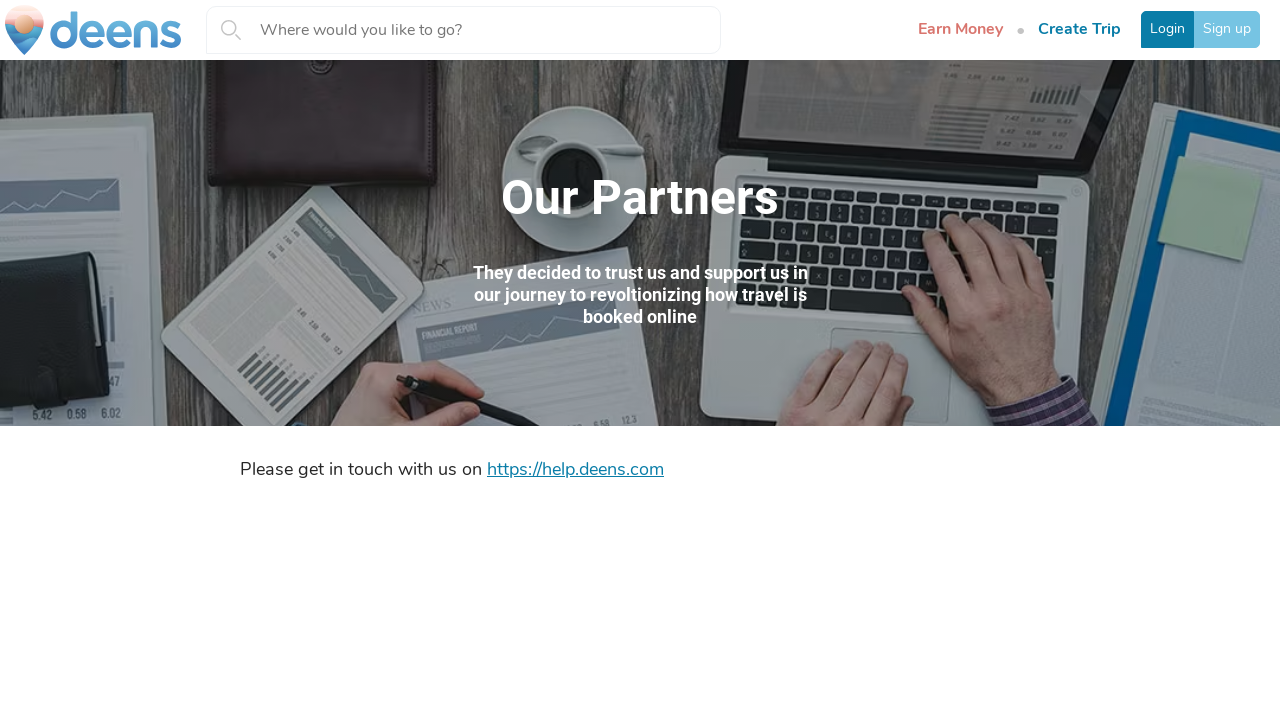